Tests hover functionality by hovering over the first avatar image and verifying that the caption/additional user information appears on the page.

Starting URL: http://the-internet.herokuapp.com/hovers

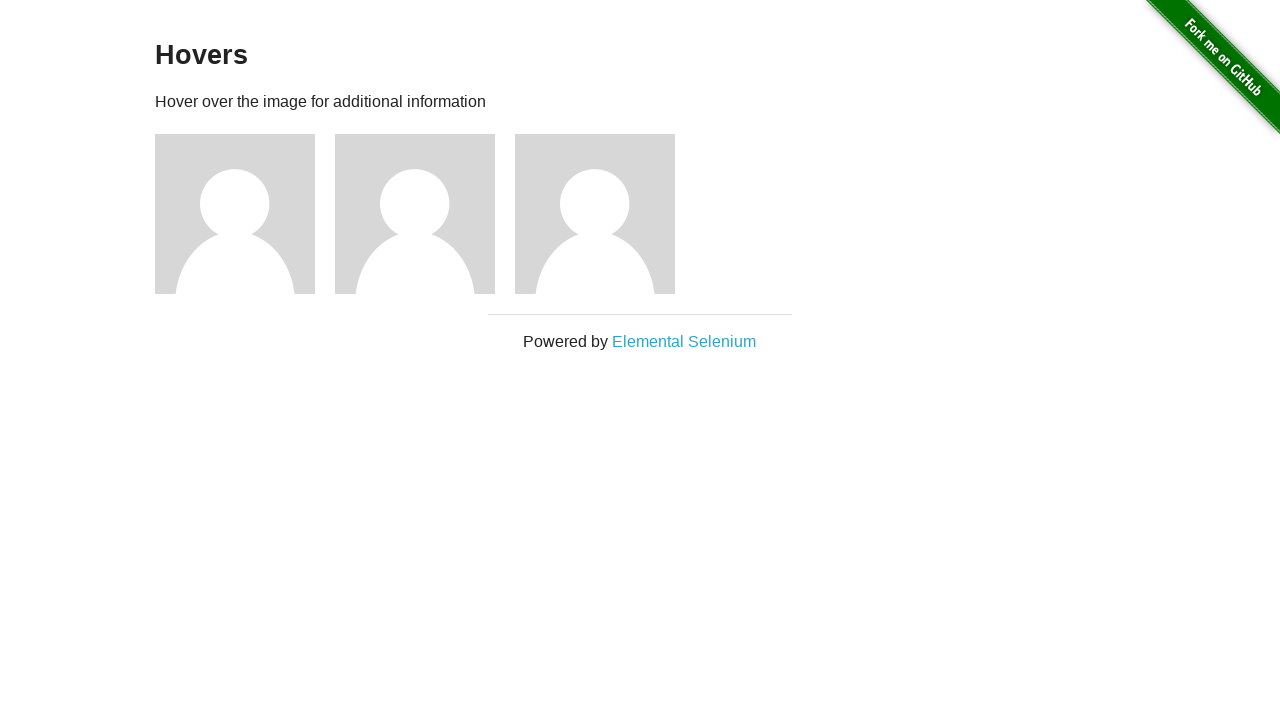

Hovered over the first avatar figure at (245, 214) on .figure >> nth=0
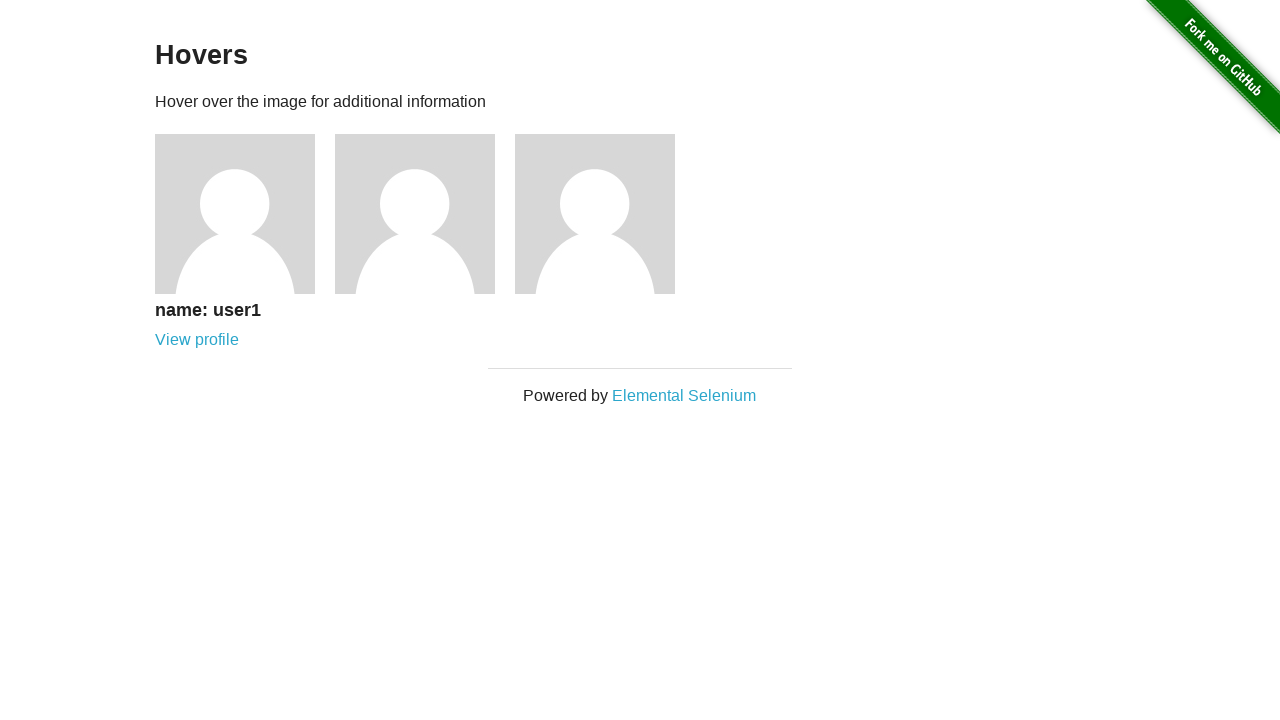

Waited for caption to become visible
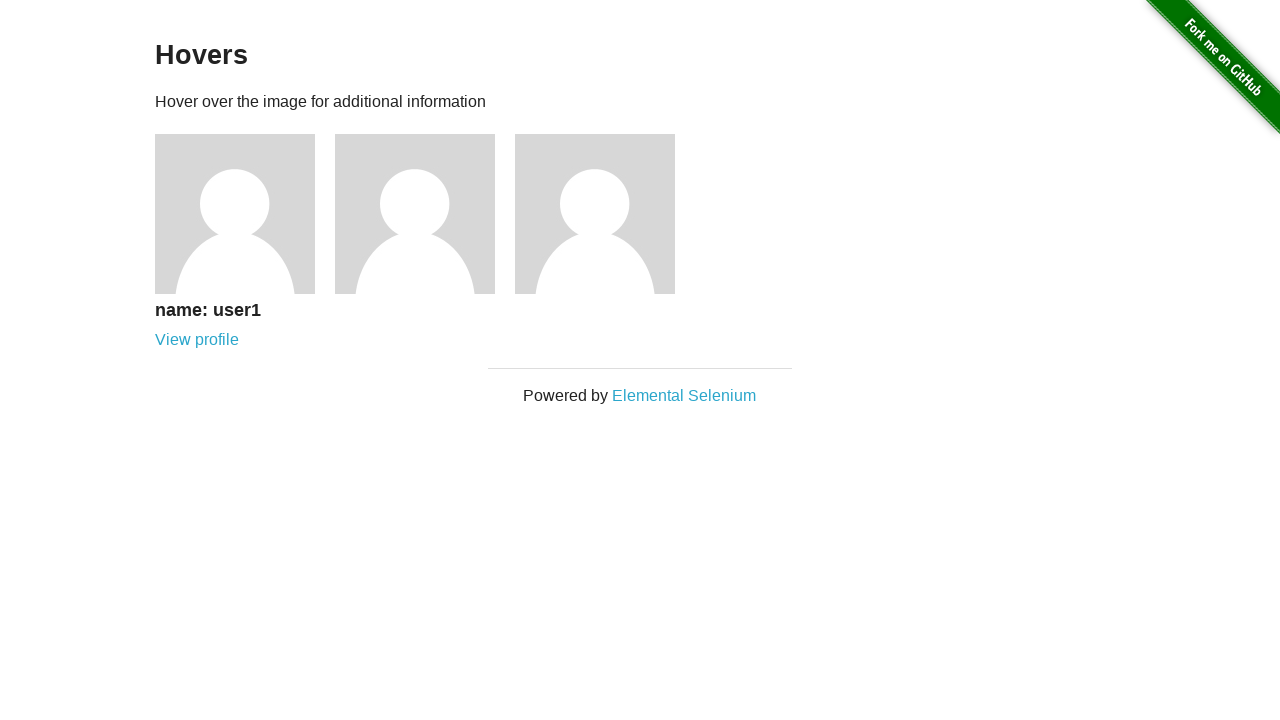

Verified that caption is visible on hover
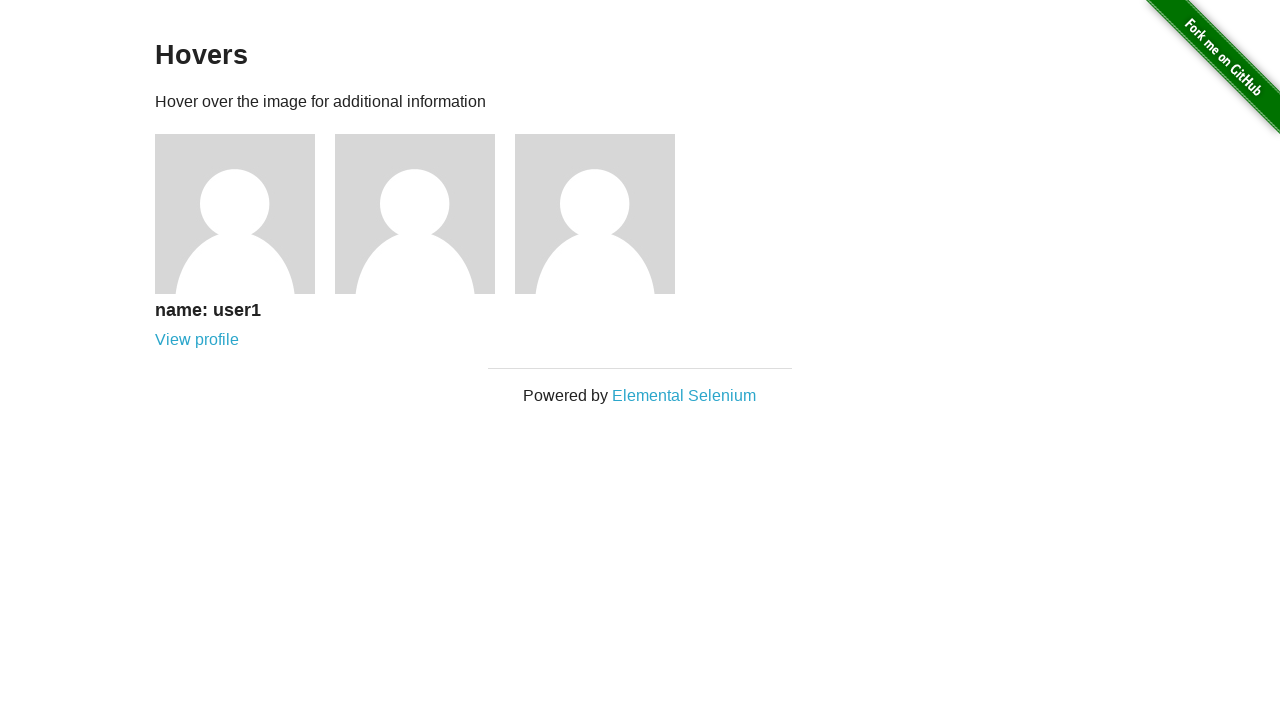

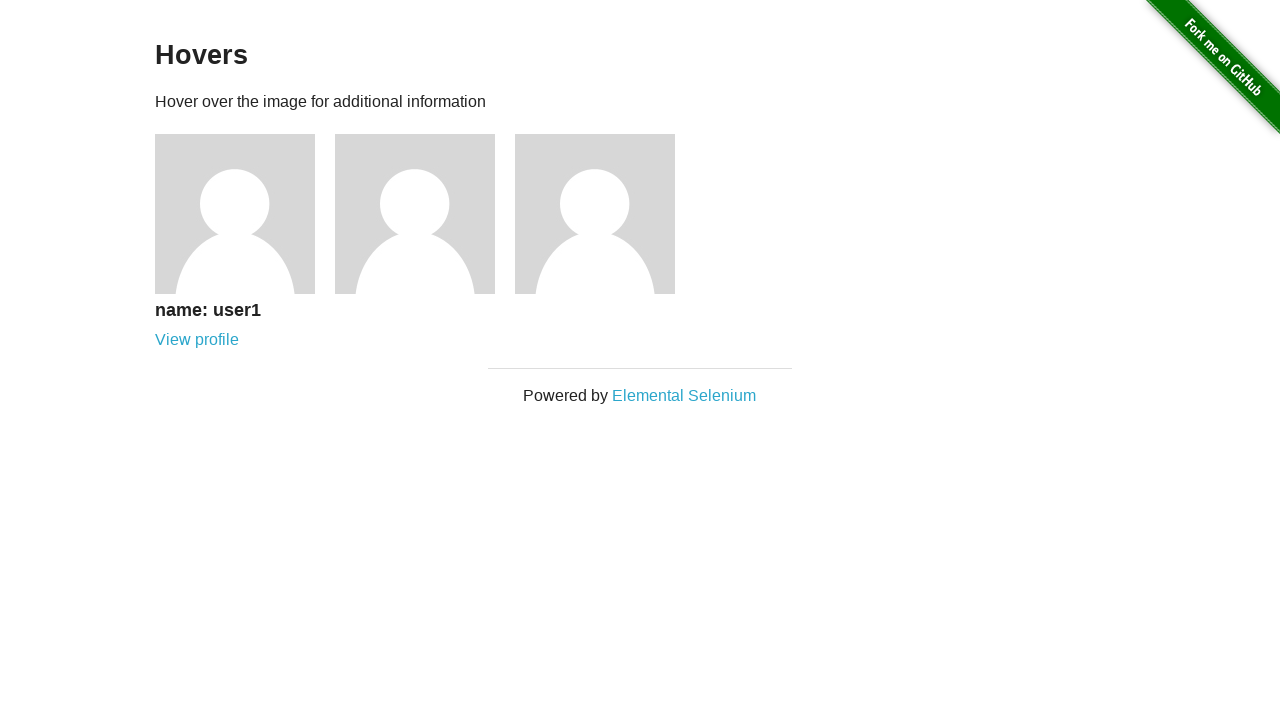